Navigates to Flipkart homepage and verifies the page loads

Starting URL: https://www.flipkart.com/

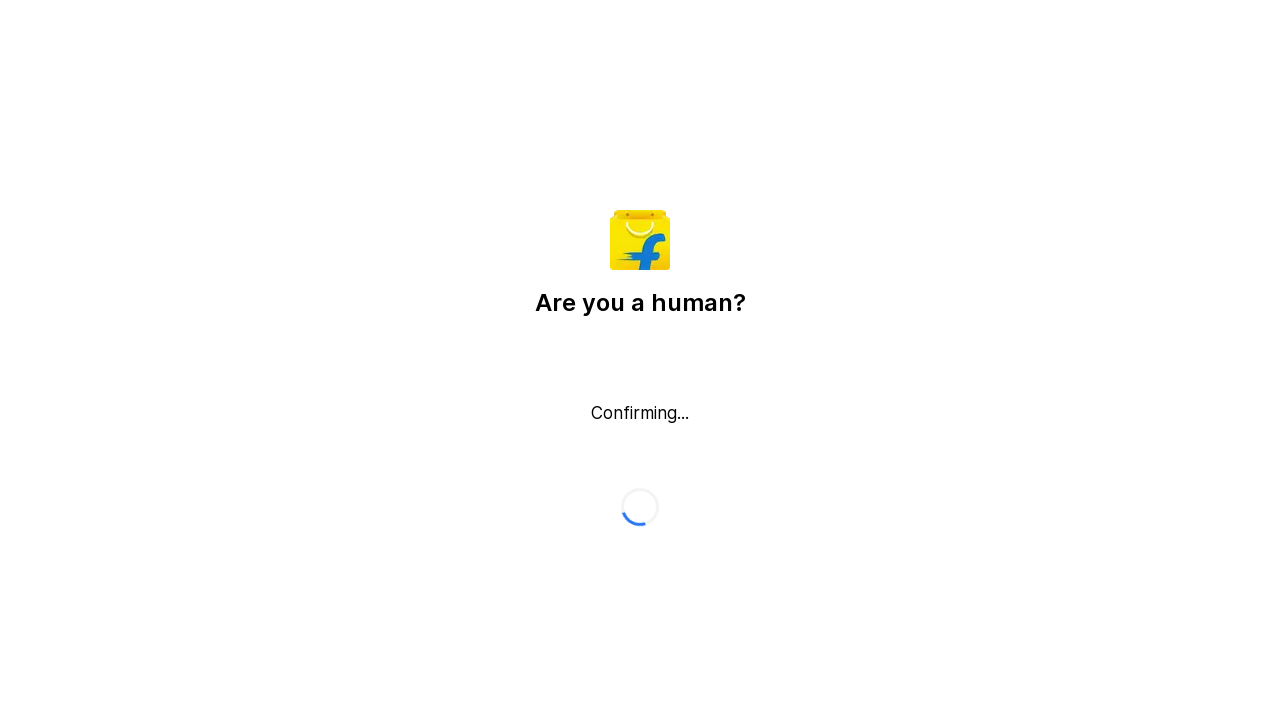

Waited for page to load completely (networkidle state)
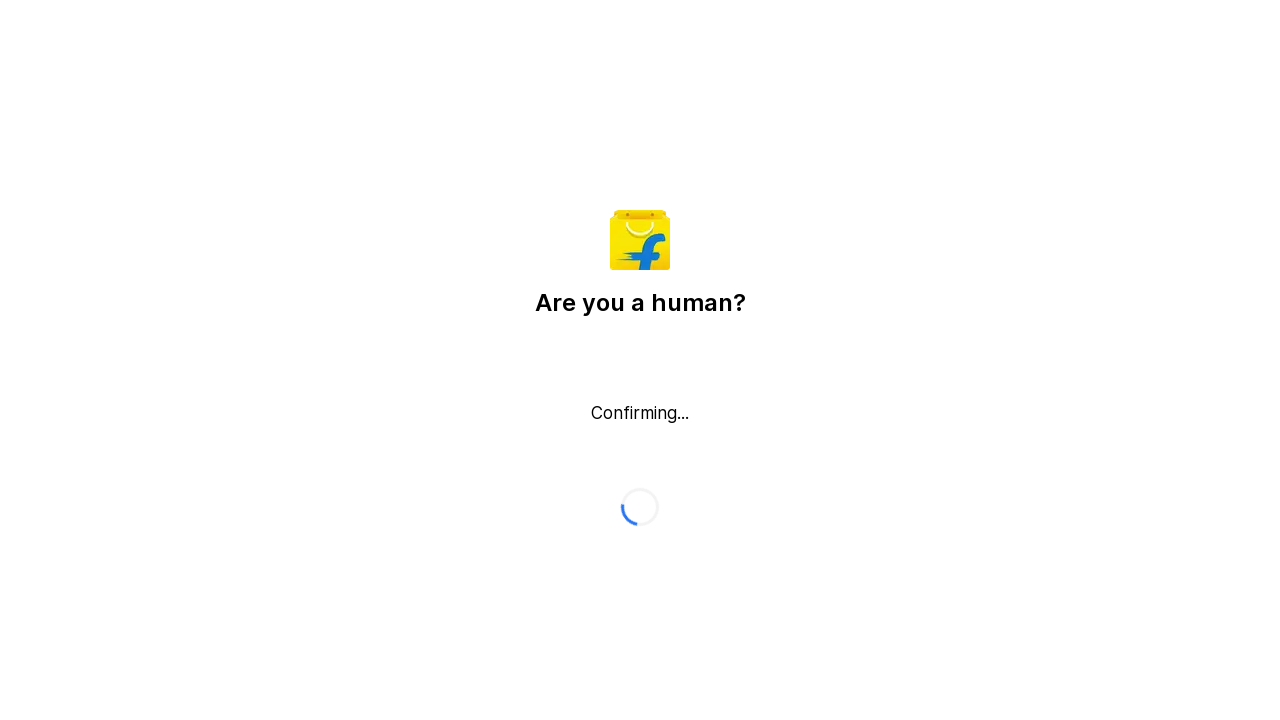

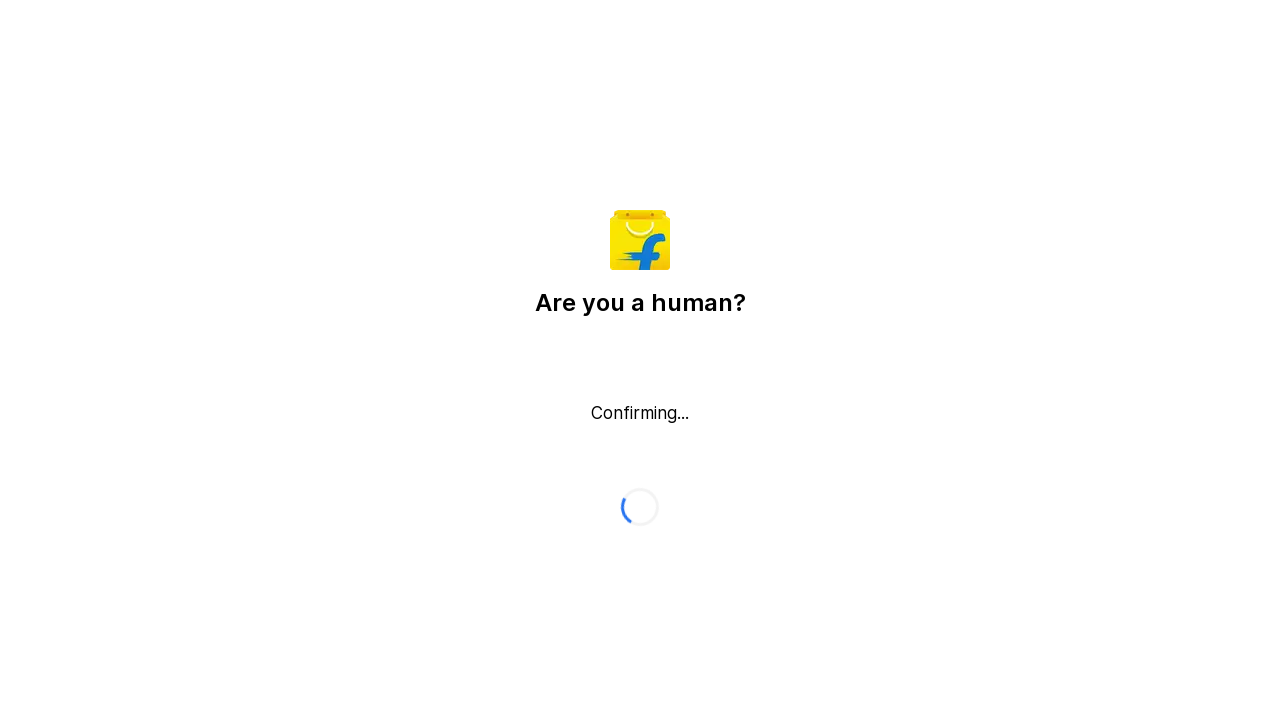